Tests handling of different types of JavaScript alerts including simple alerts, confirm dialogs, and prompt dialogs on a demo website

Starting URL: http://demo.automationtesting.in/Alerts.html

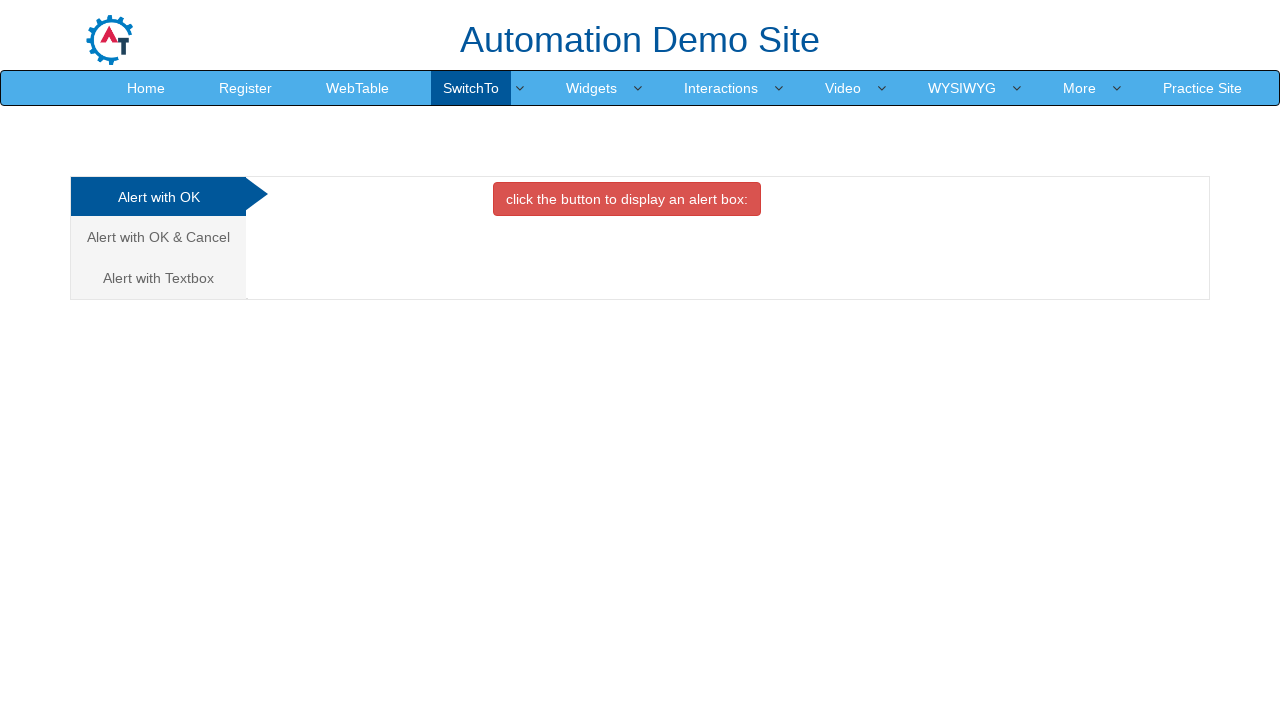

Hovered over SwitchTo element at (471, 88) on xpath=//a[text()='SwitchTo']
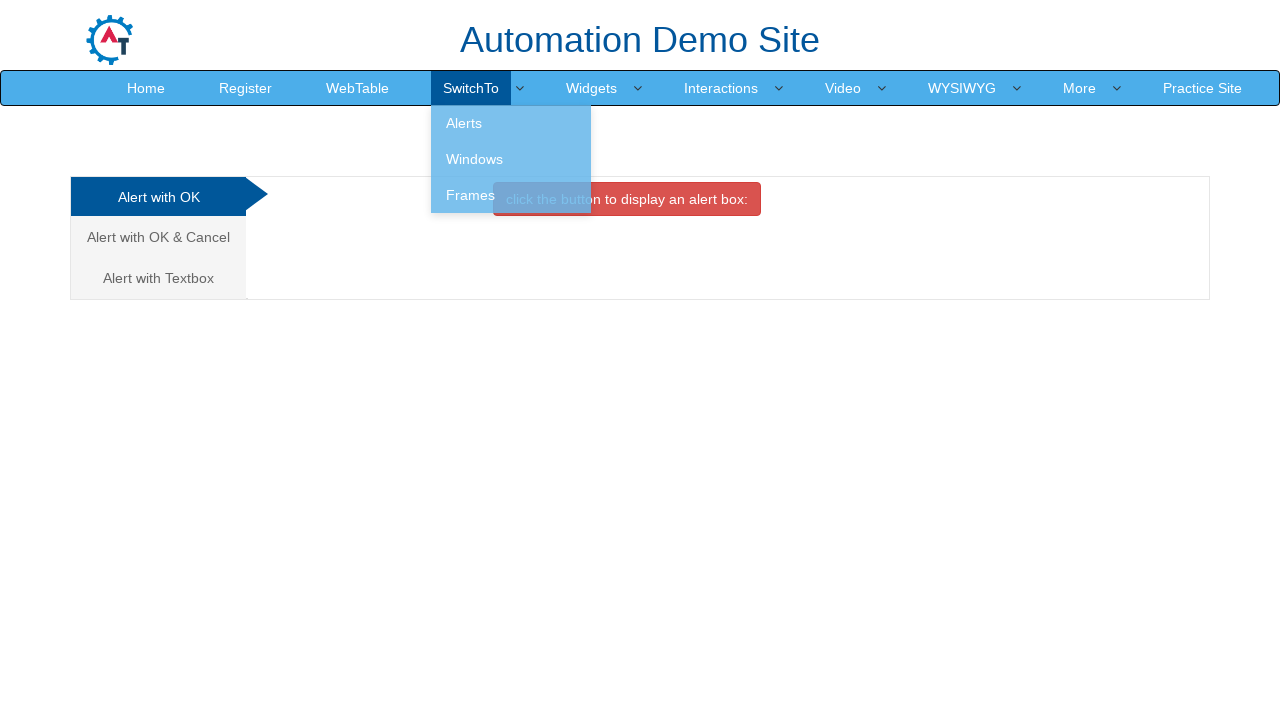

Clicked on Alerts menu item at (511, 123) on xpath=//a[text()='Alerts']
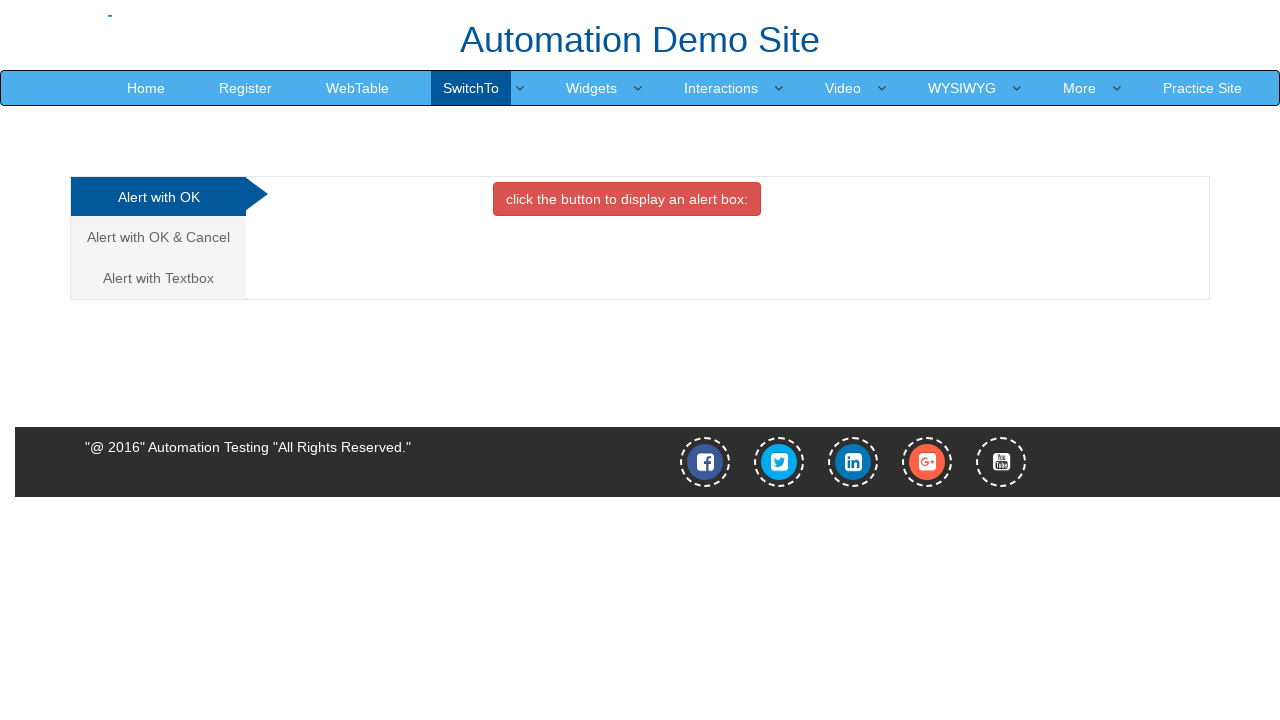

Clicked on 'Alert with OK' tab at (158, 197) on xpath=//a[text()='Alert with OK ']
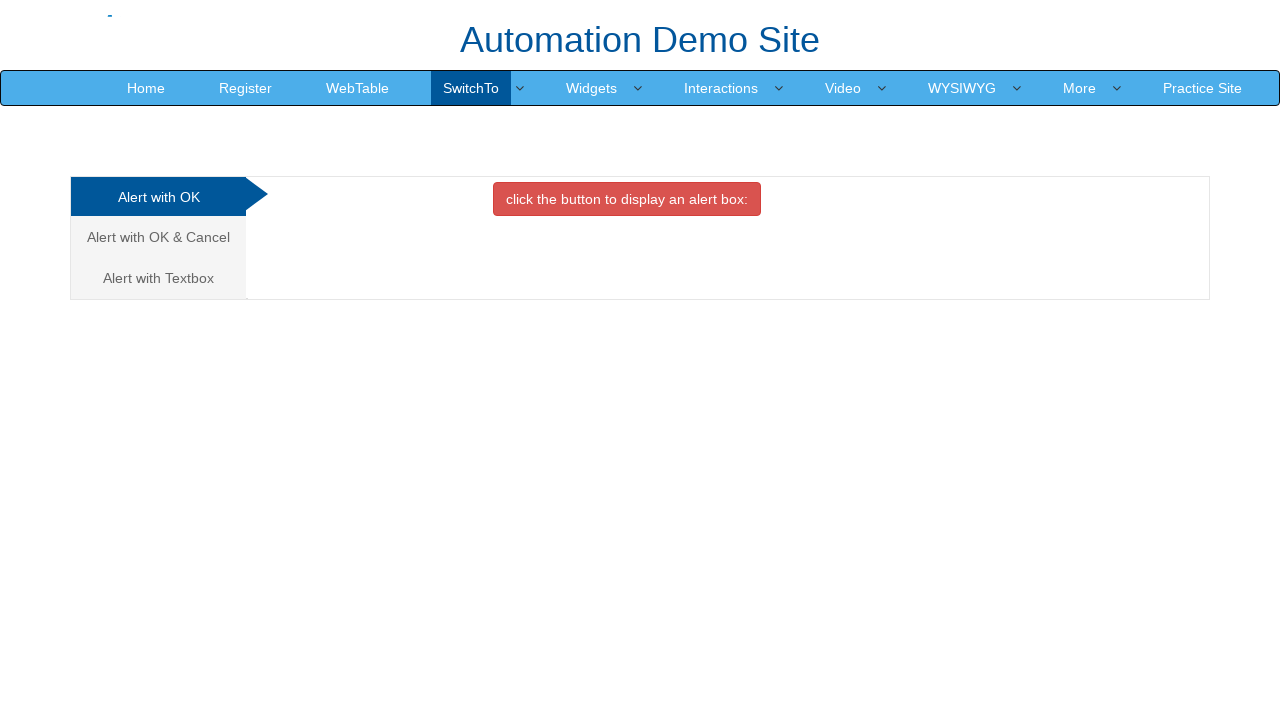

Clicked button to trigger alert with OK at (627, 199) on xpath=//div[@id='OKTab']/child::button
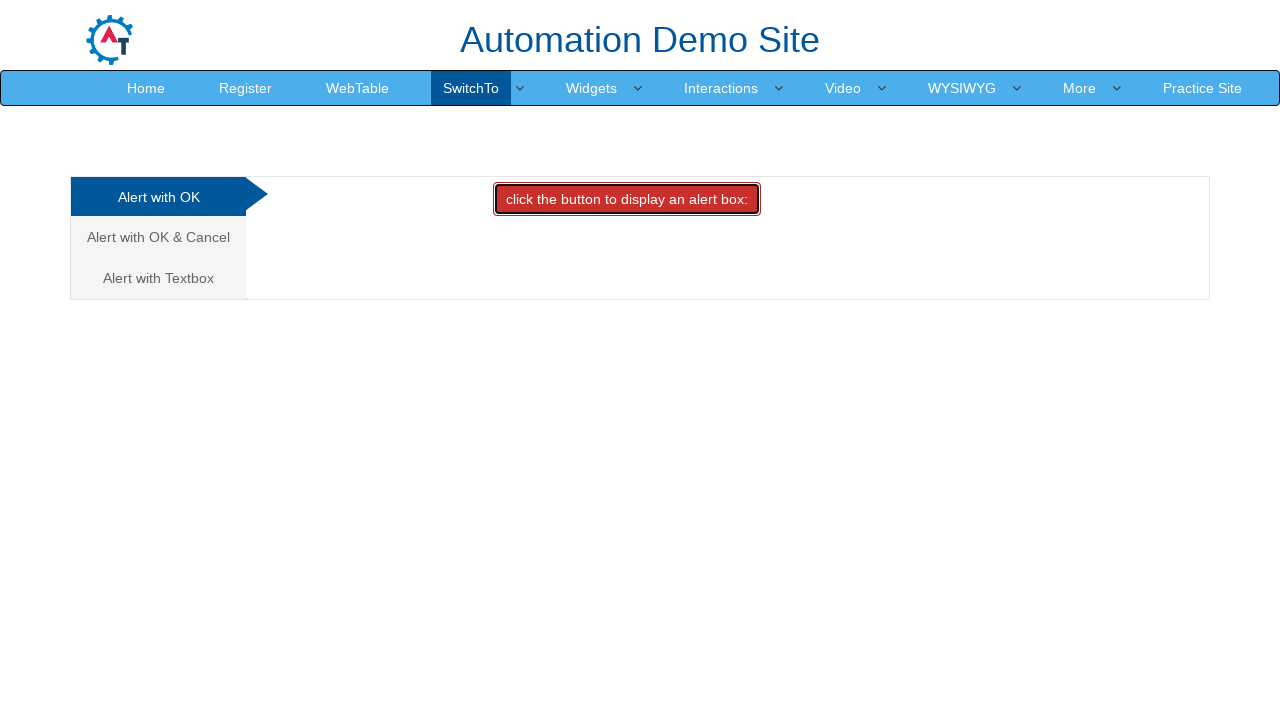

Set up listener to accept alert dialogs
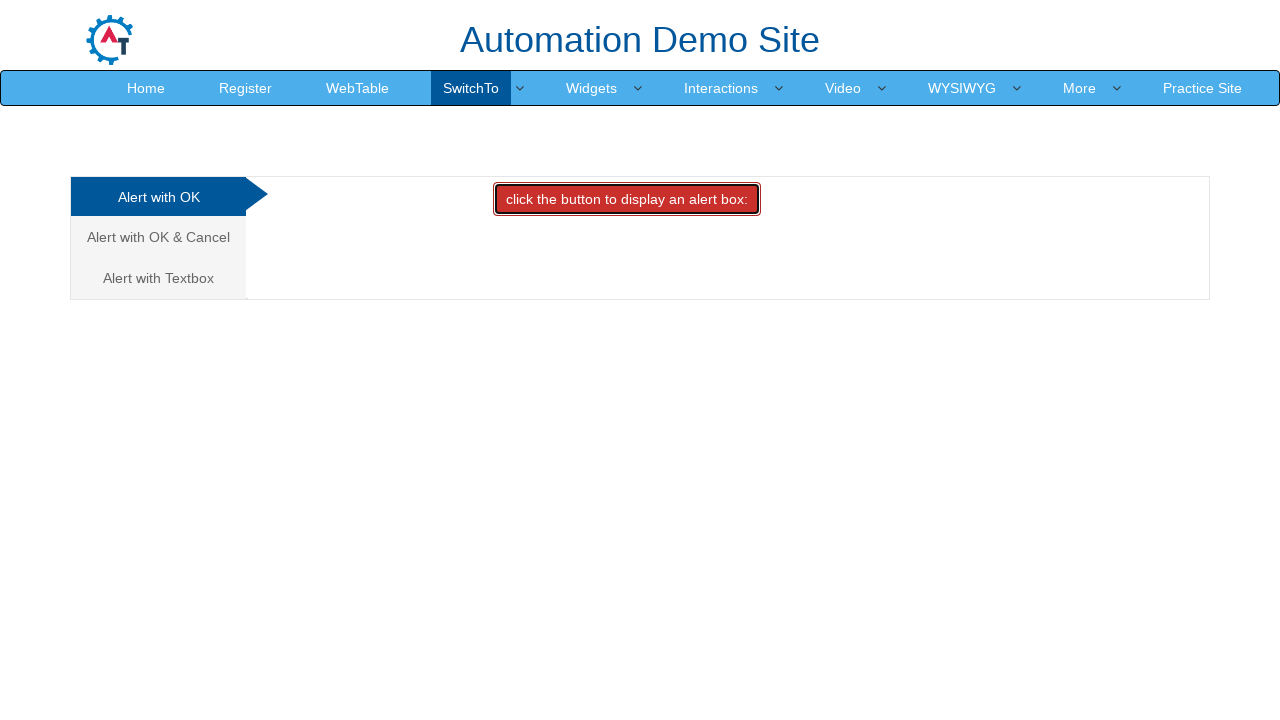

Waited for alert dialog to be handled
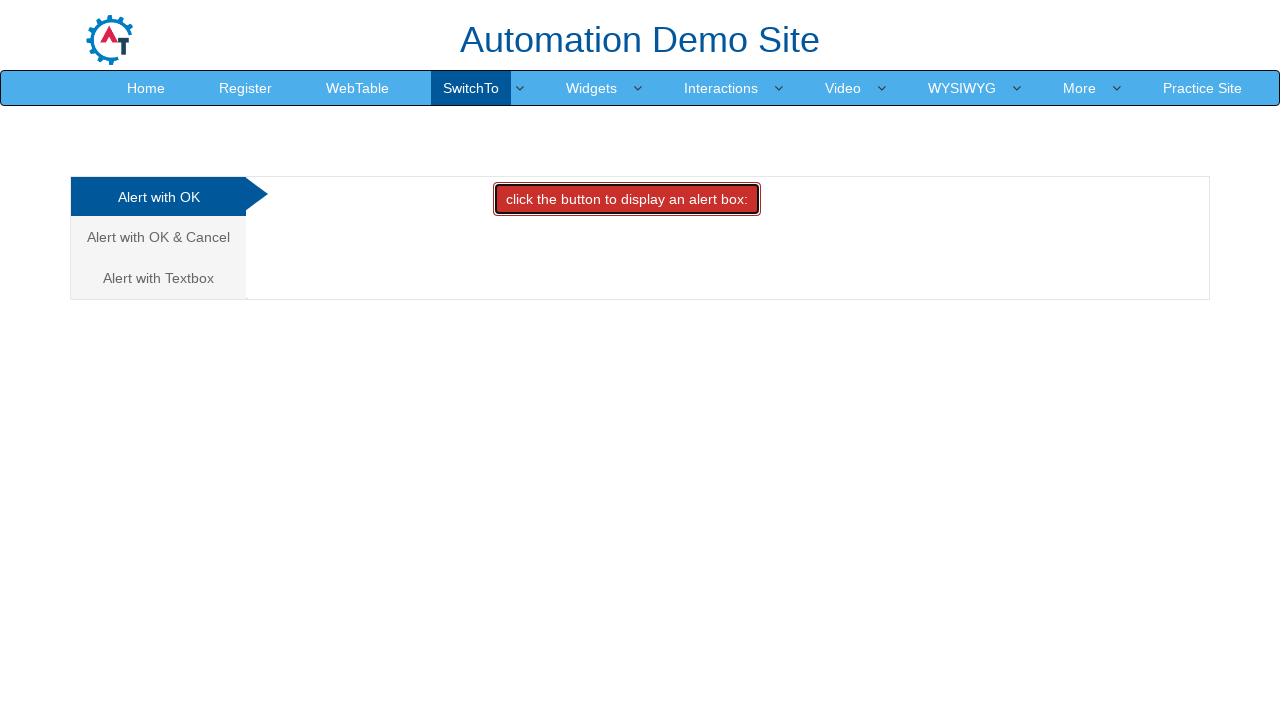

Clicked on 'Alert with OK & Cancel' tab at (158, 237) on xpath=//a[text()='Alert with OK & Cancel ']
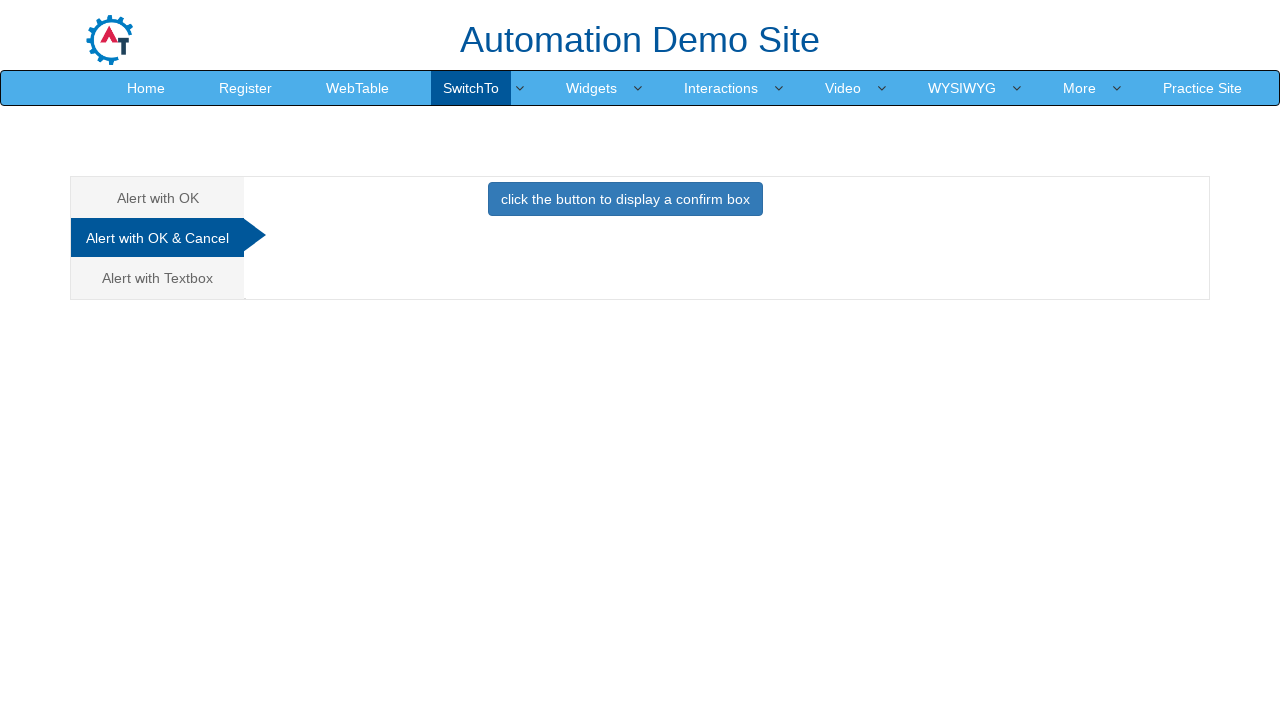

Clicked button to trigger confirm dialog at (625, 199) on xpath=//div[@id='CancelTab']/child::button
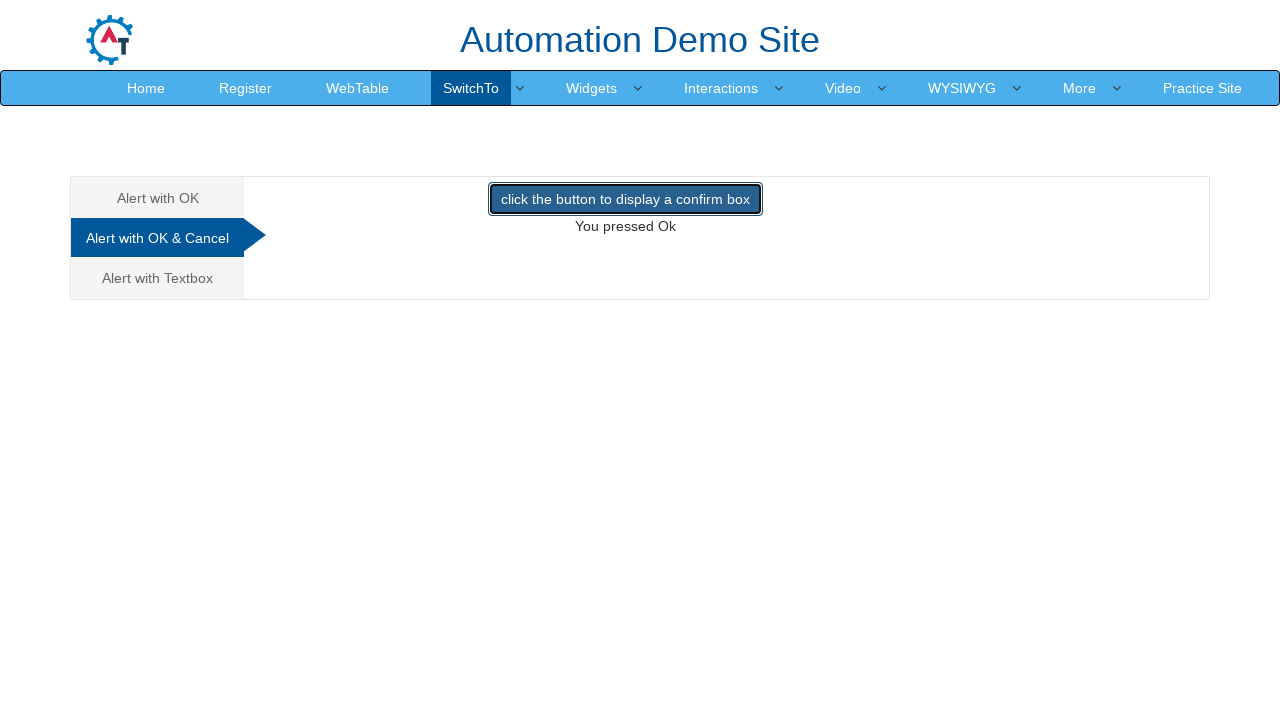

Set up listener to dismiss confirm dialog
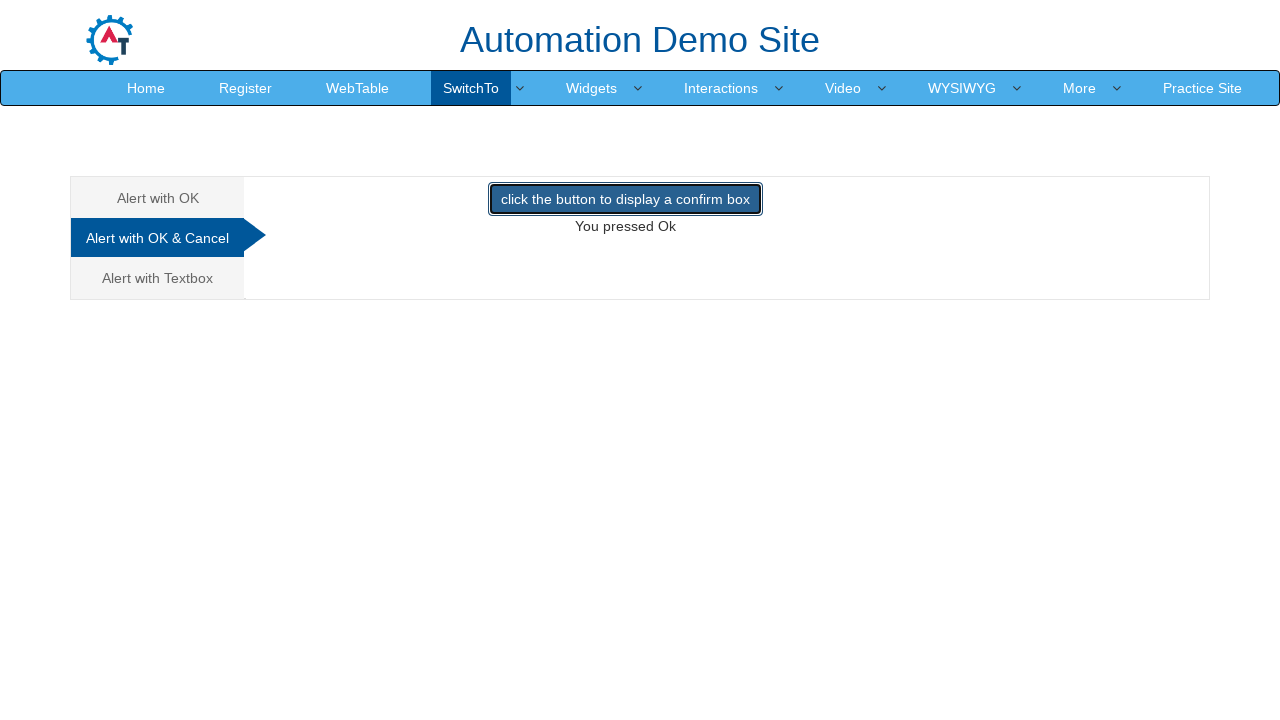

Waited for confirm dialog to be dismissed
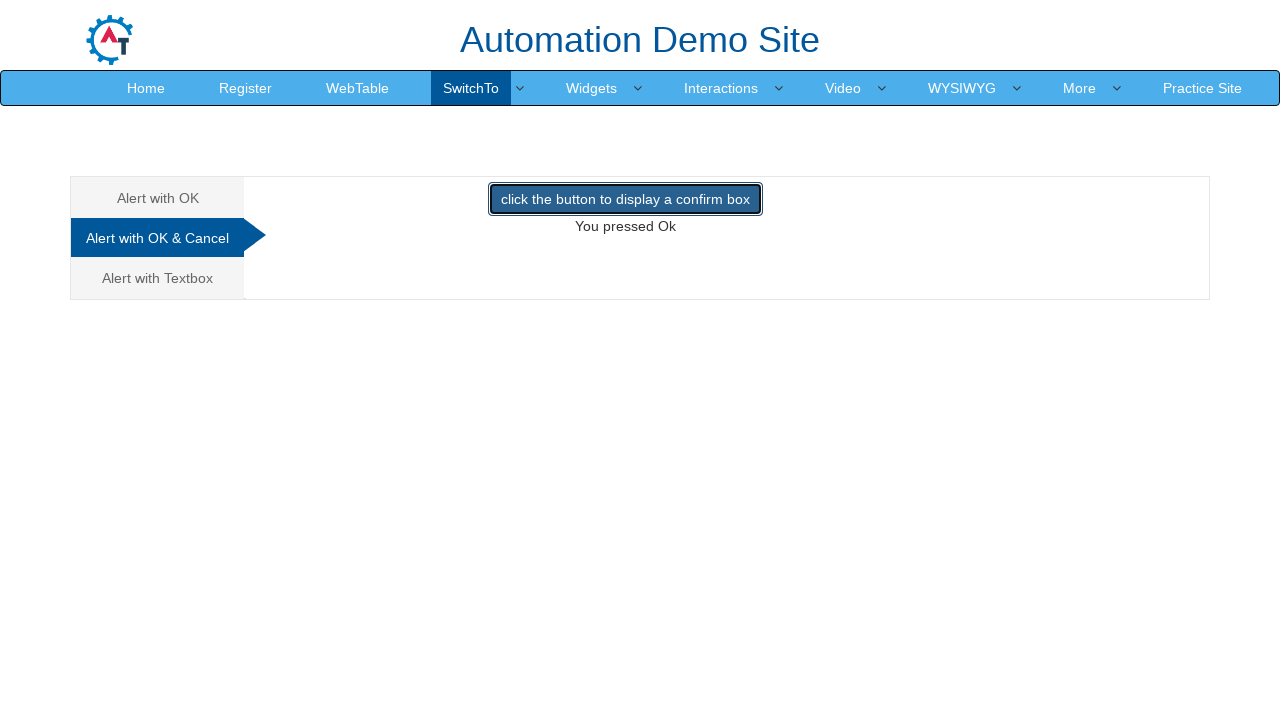

Retrieved result text from confirm dialog: 'You pressed Ok'
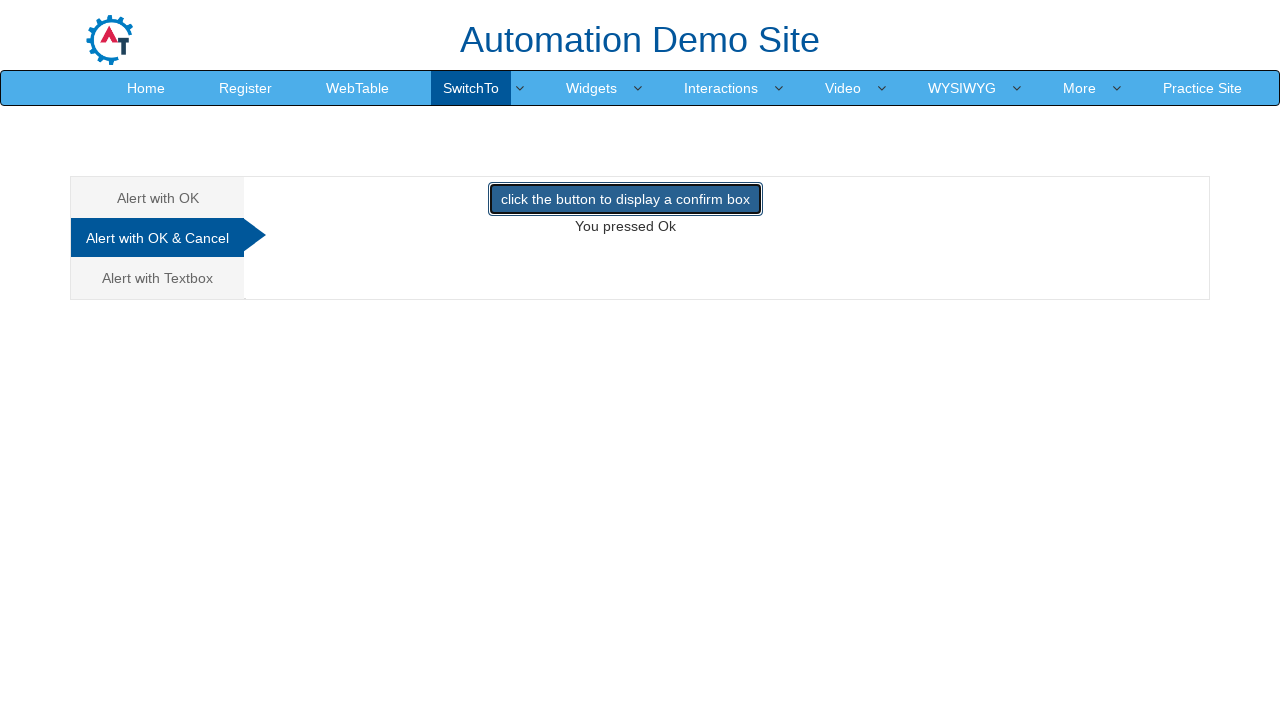

Clicked on 'Alert with Textbox' tab at (158, 278) on xpath=//a[text()='Alert with Textbox ']
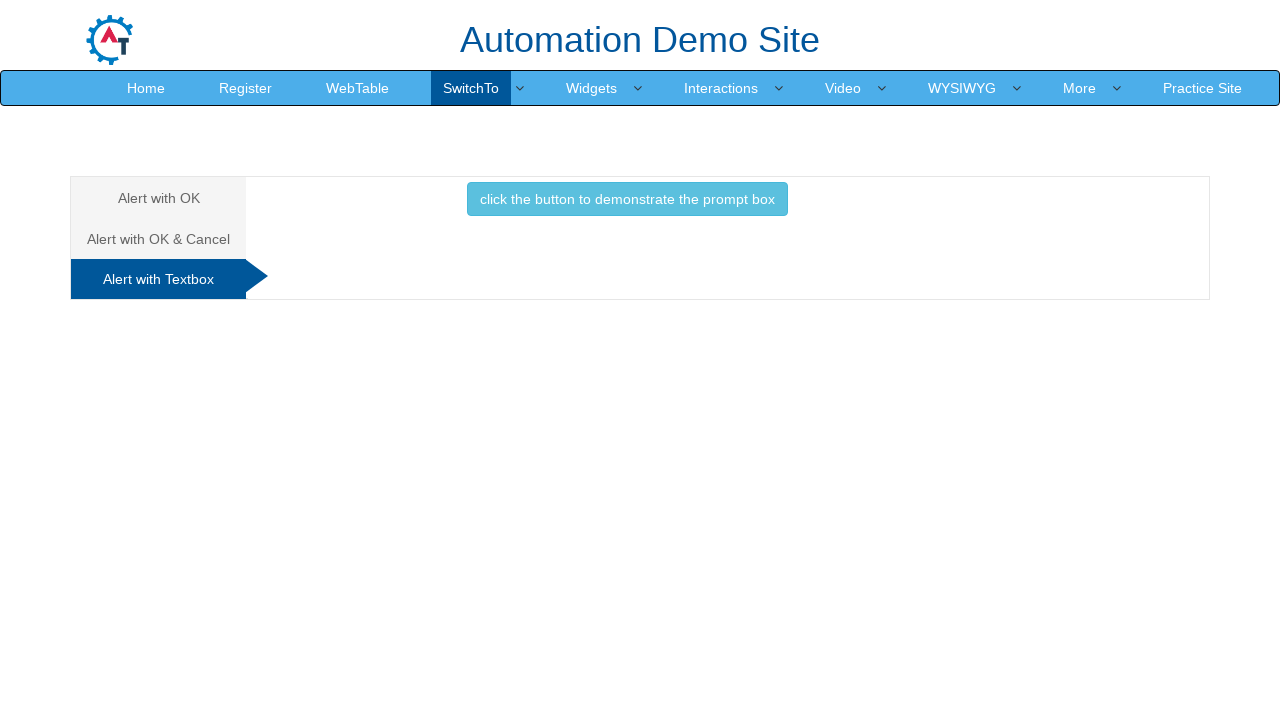

Clicked button to trigger prompt dialog at (627, 199) on xpath=//div[@id='Textbox']/child::button
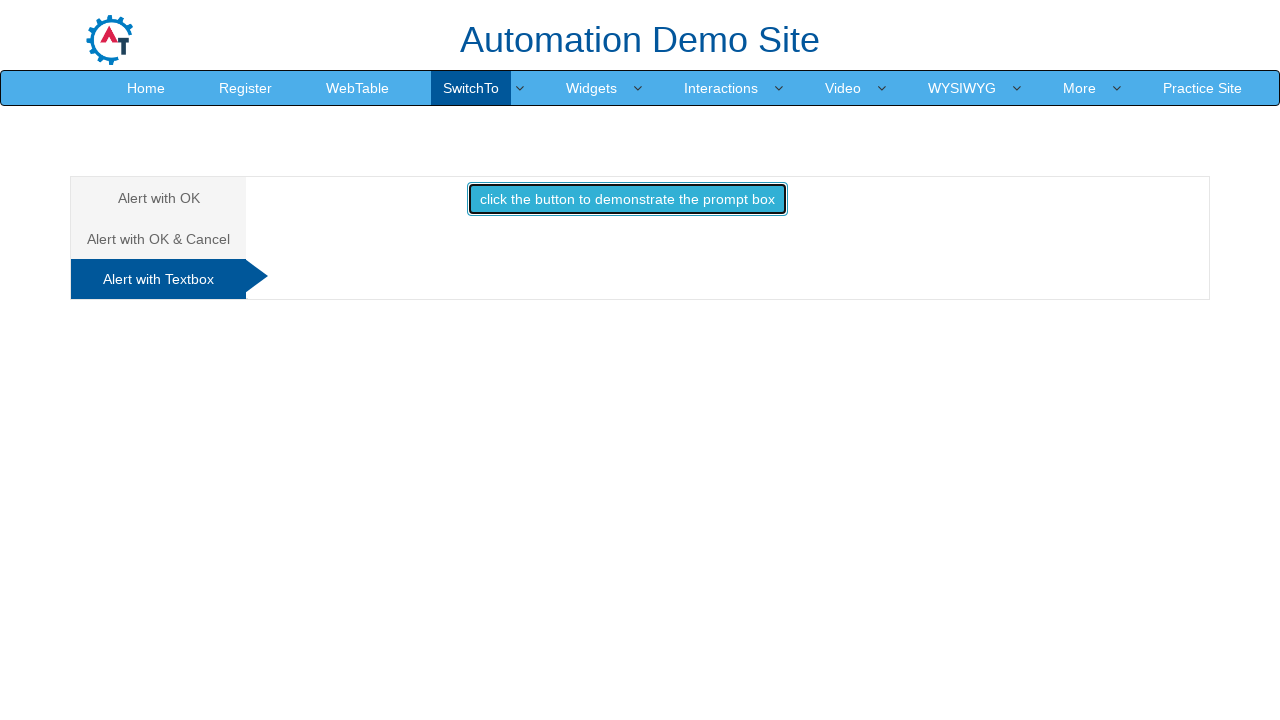

Set up listener to accept prompt dialog with text 'Karthickraja'
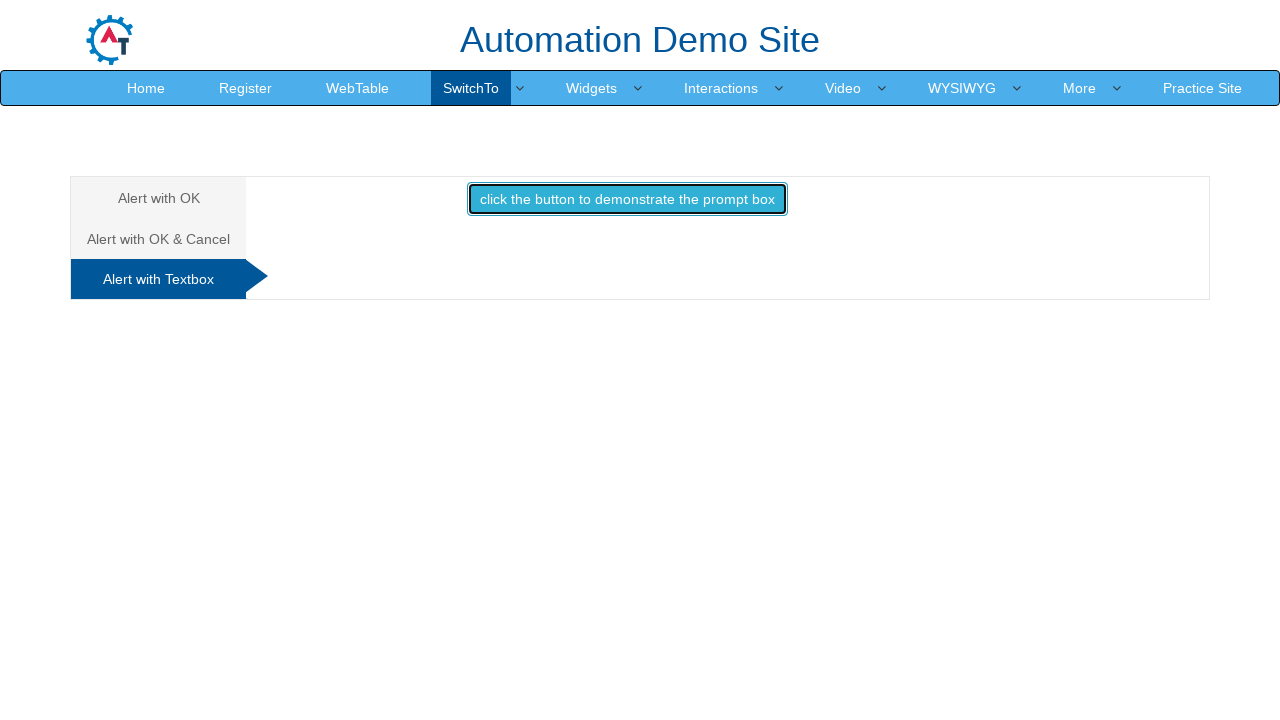

Waited for prompt dialog to be handled
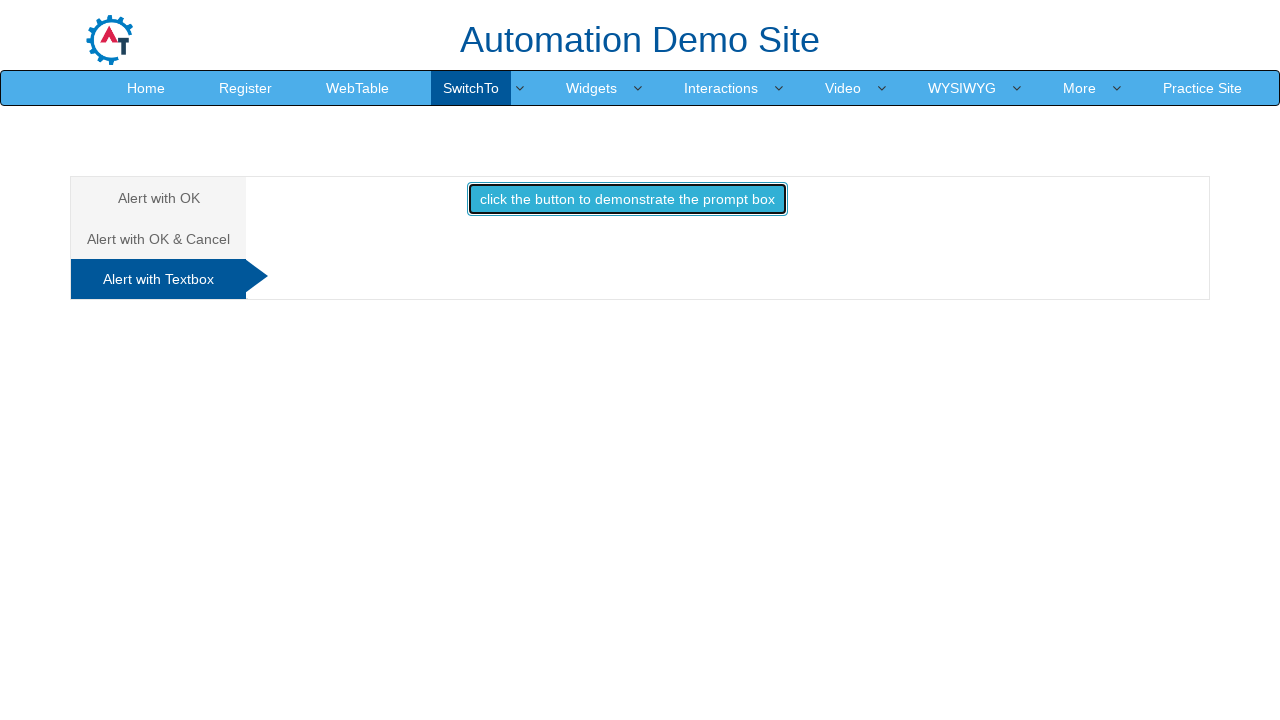

Retrieved result text from prompt dialog: ''
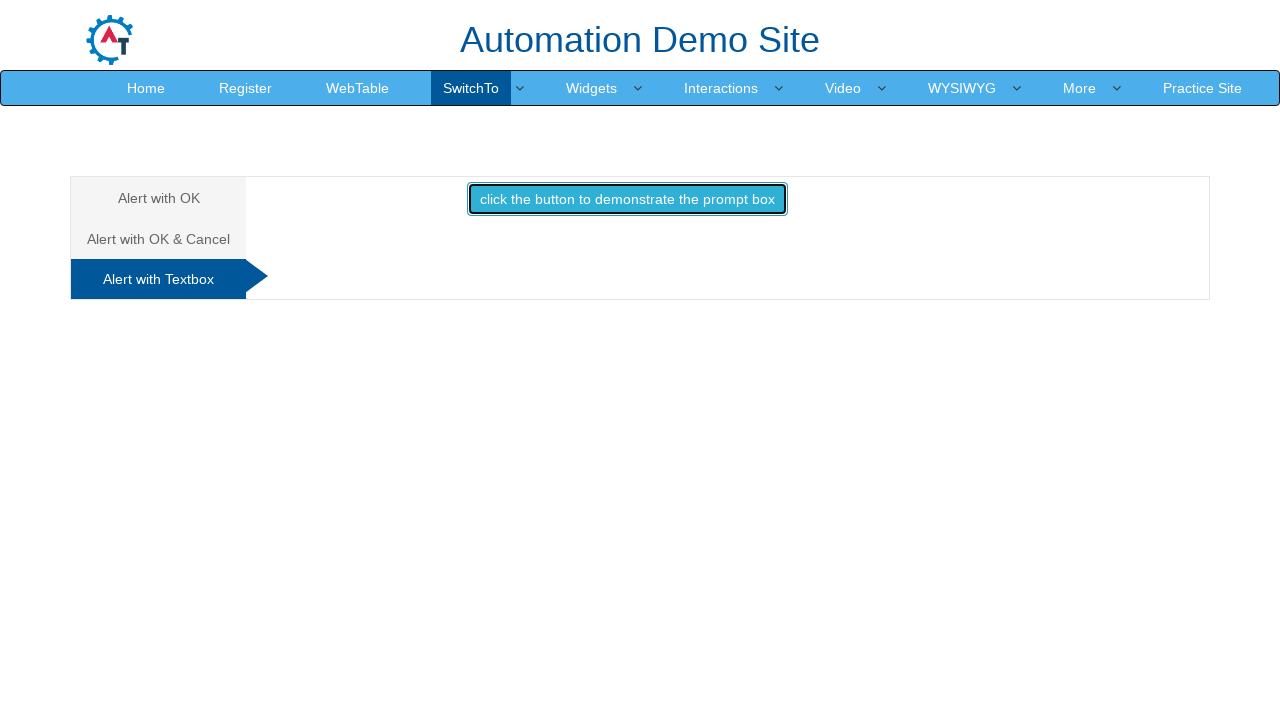

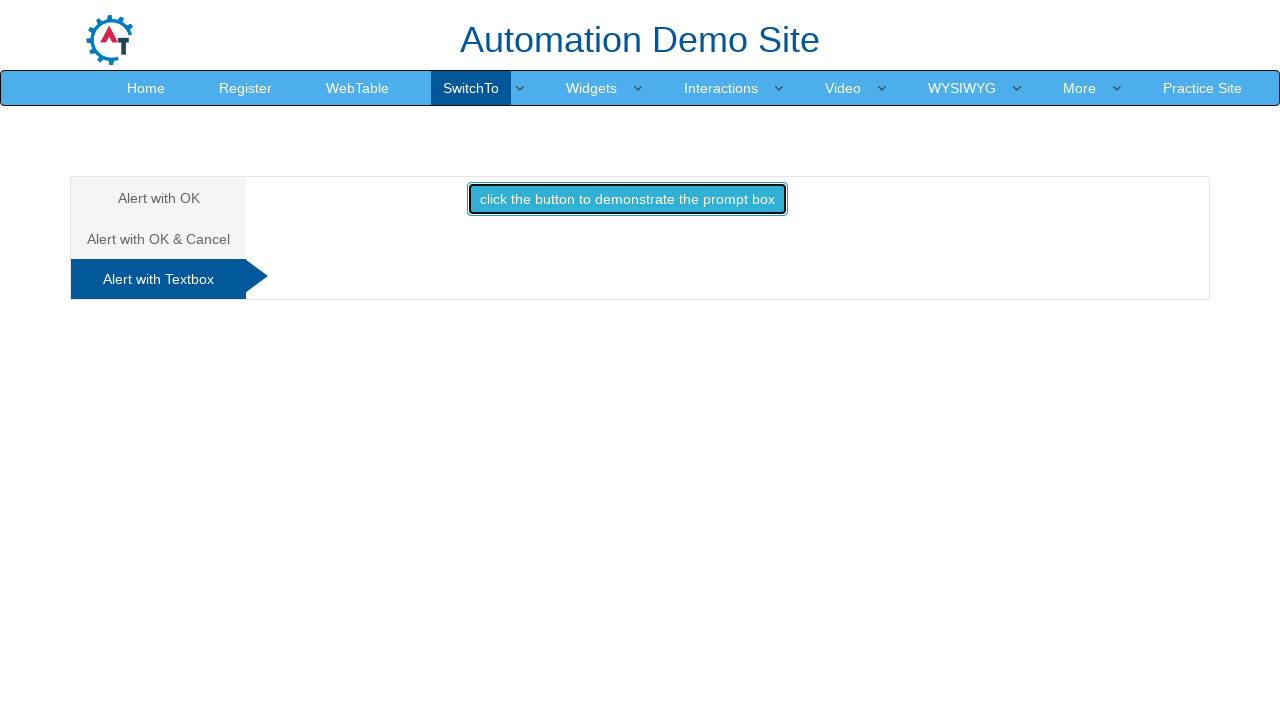